Tests dynamic loading with explicit waits - clicks start button, waits for button to become invisible, verifies loading indicator appears then disappears, and confirms finish element is visible.

Starting URL: https://the-internet.herokuapp.com/dynamic_loading/1

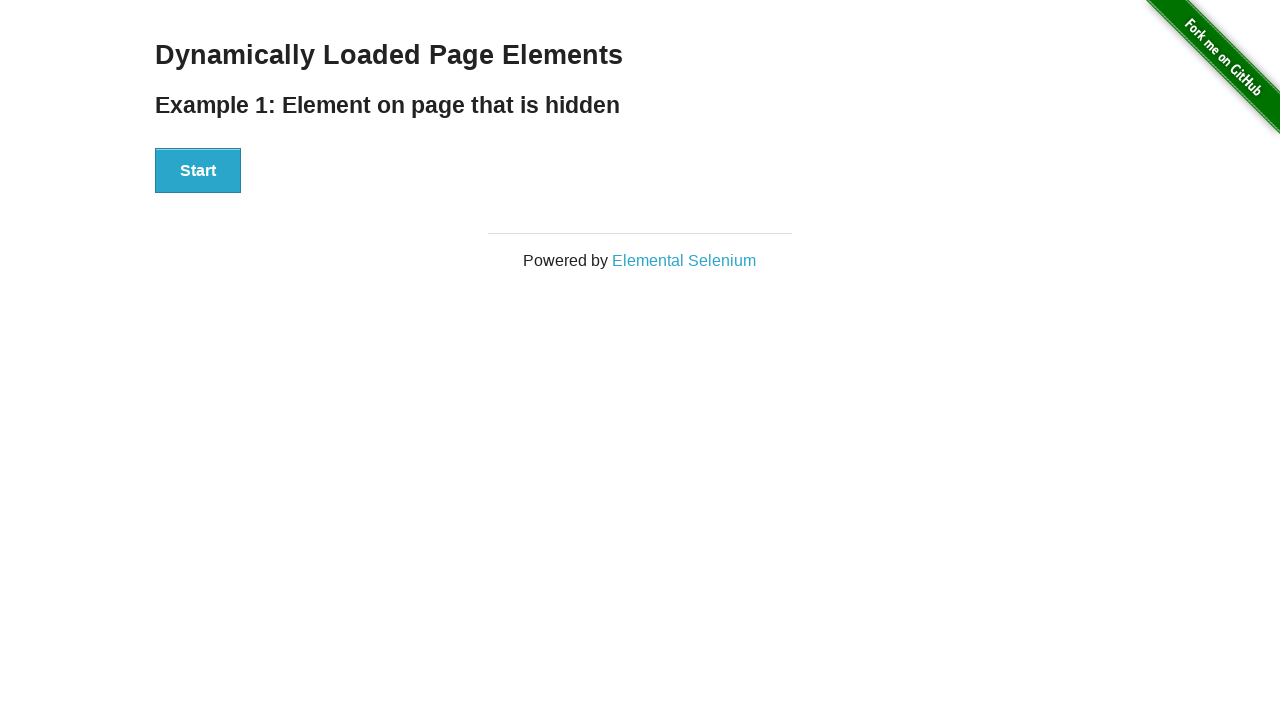

Navigated to dynamic loading test page
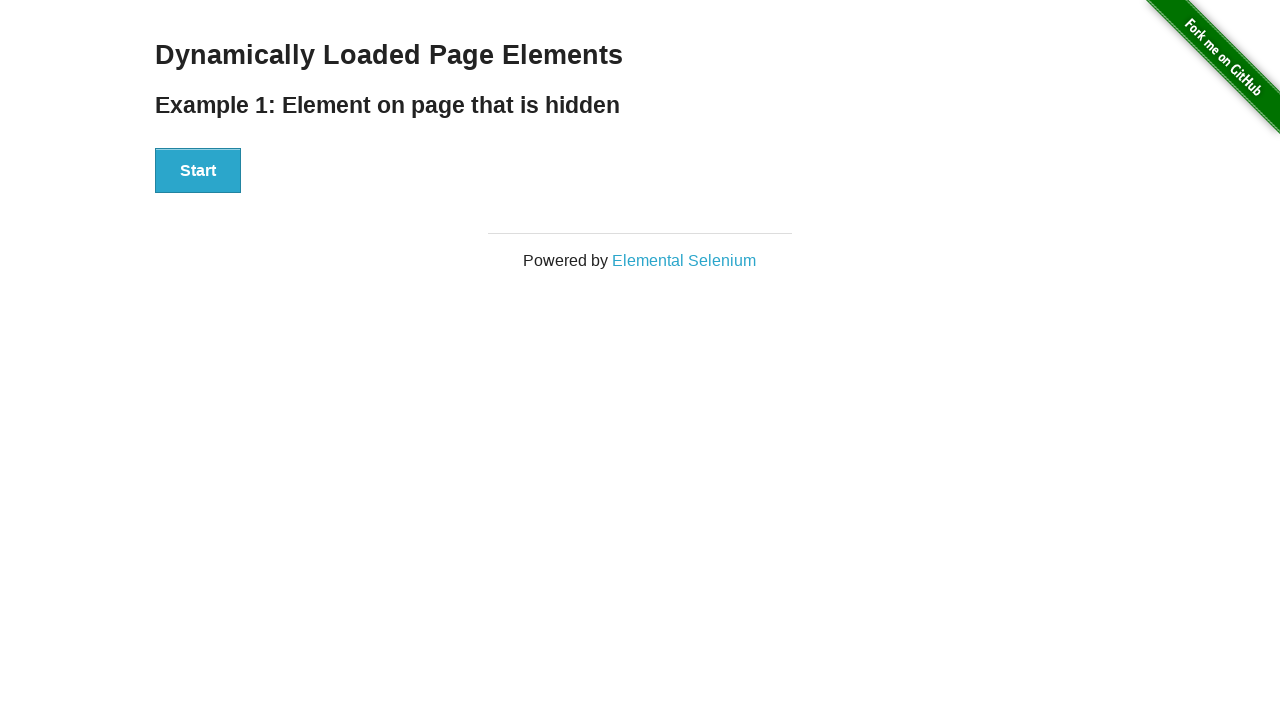

Waited for start button to become visible
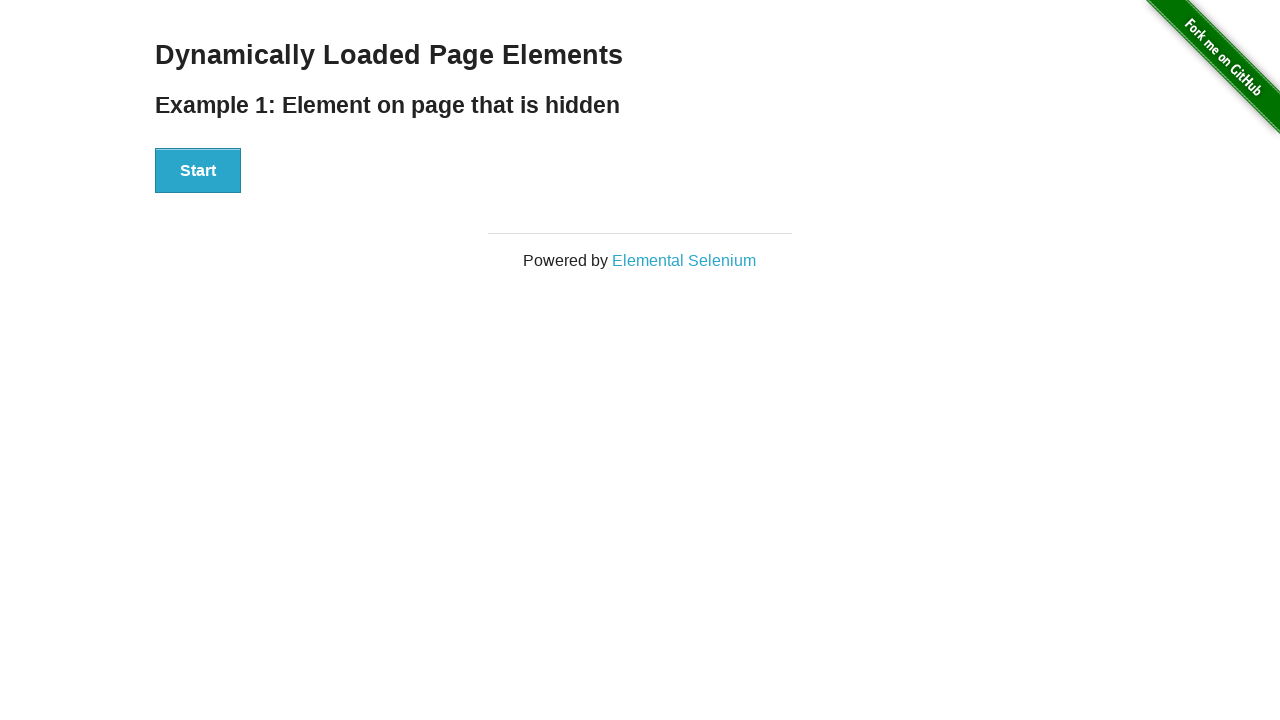

Clicked start button to initiate dynamic loading at (198, 171) on button
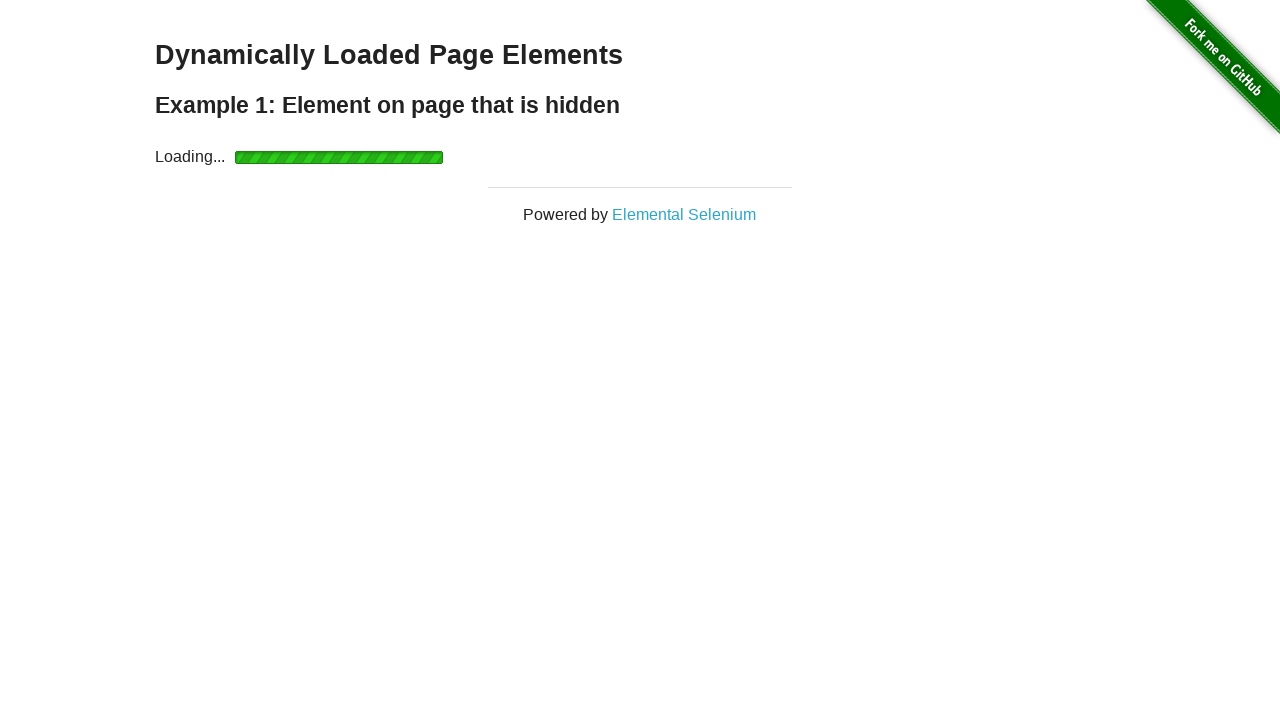

Start button became hidden after click
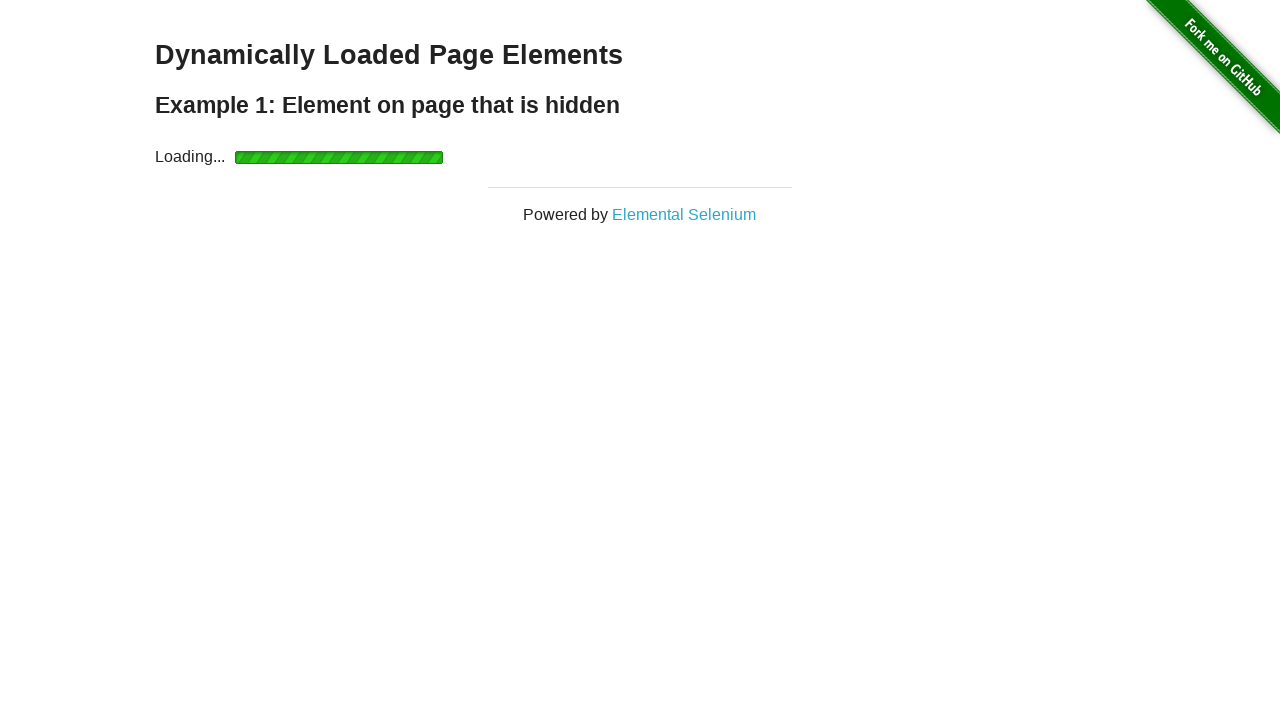

Loading indicator appeared on page
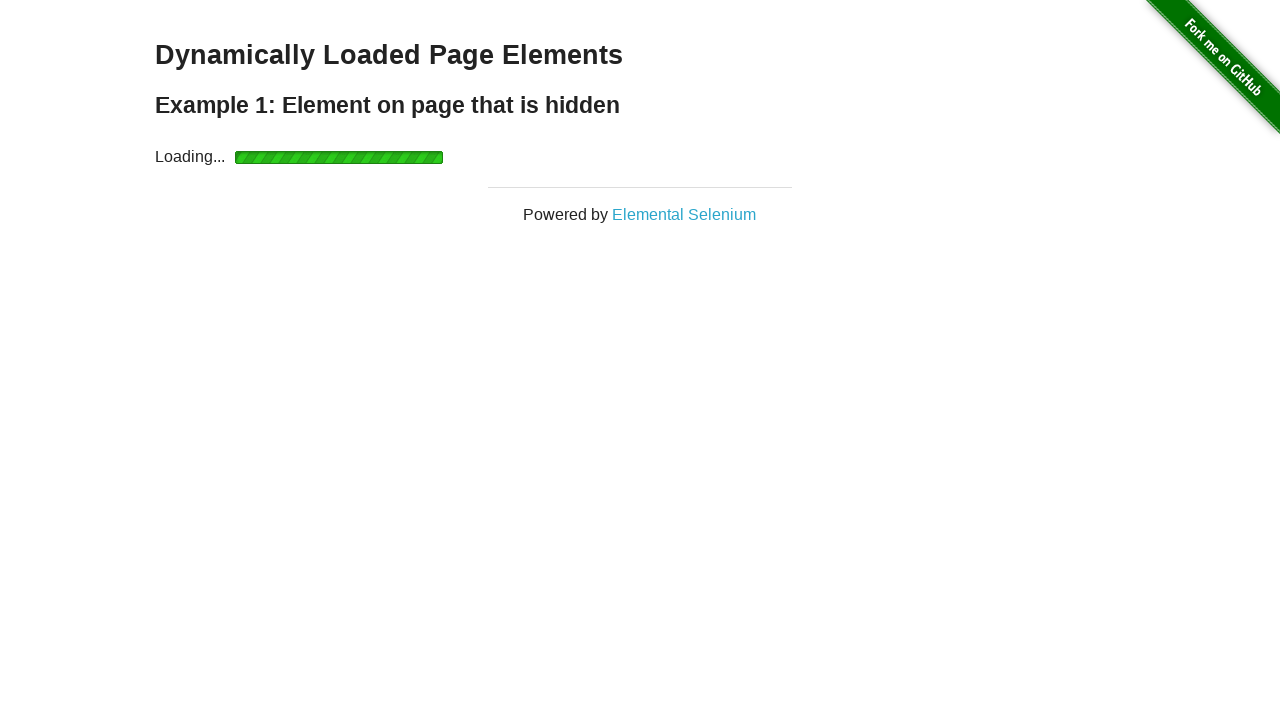

Loading indicator disappeared after element loaded
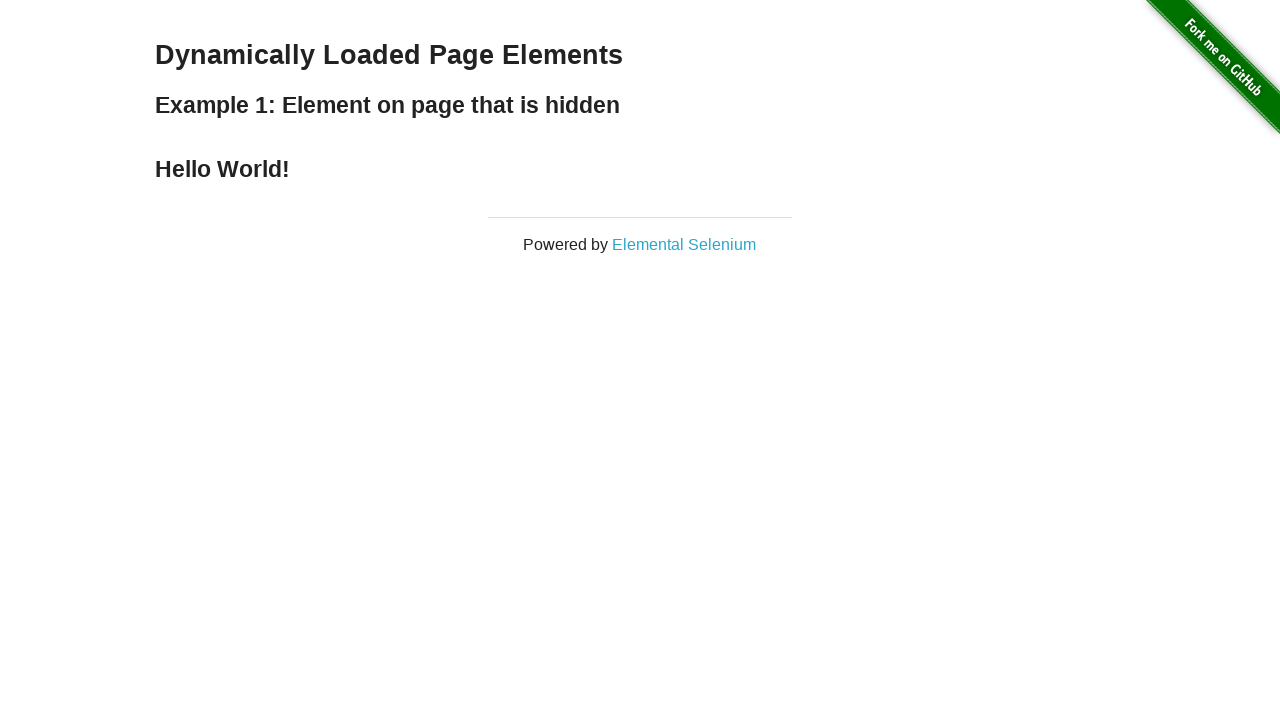

Finish element became visible, confirming dynamic loading completed
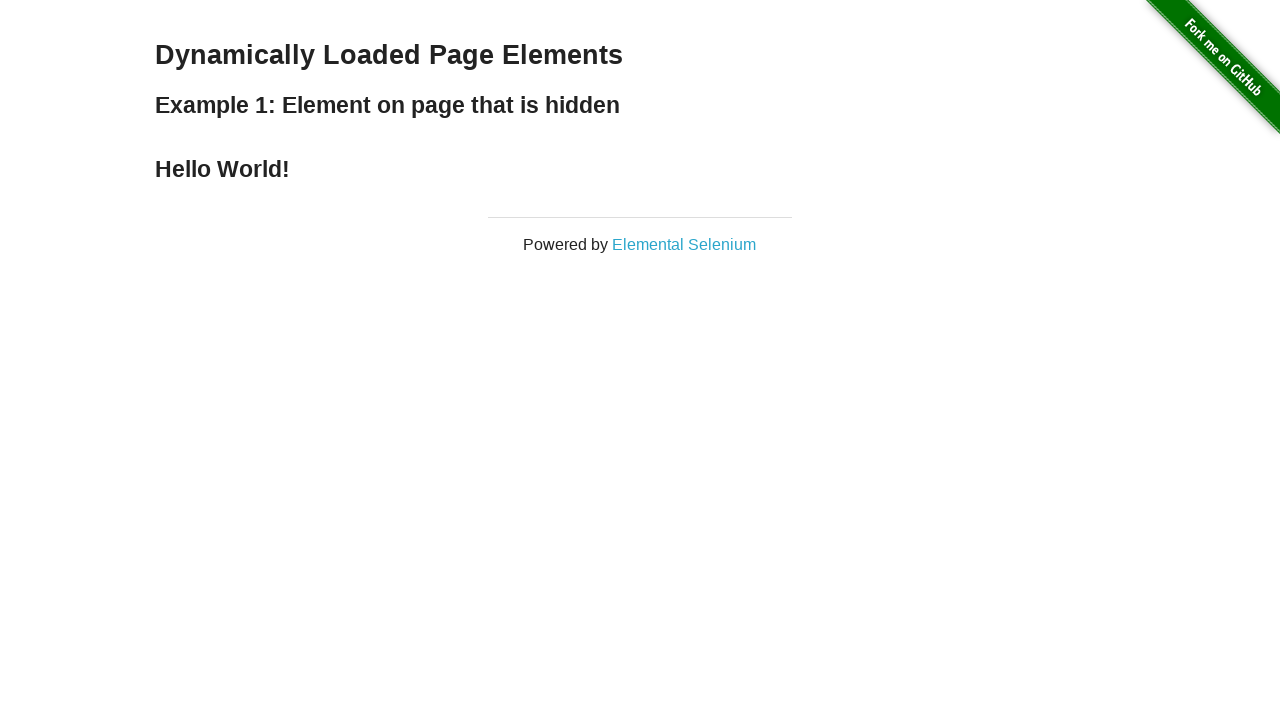

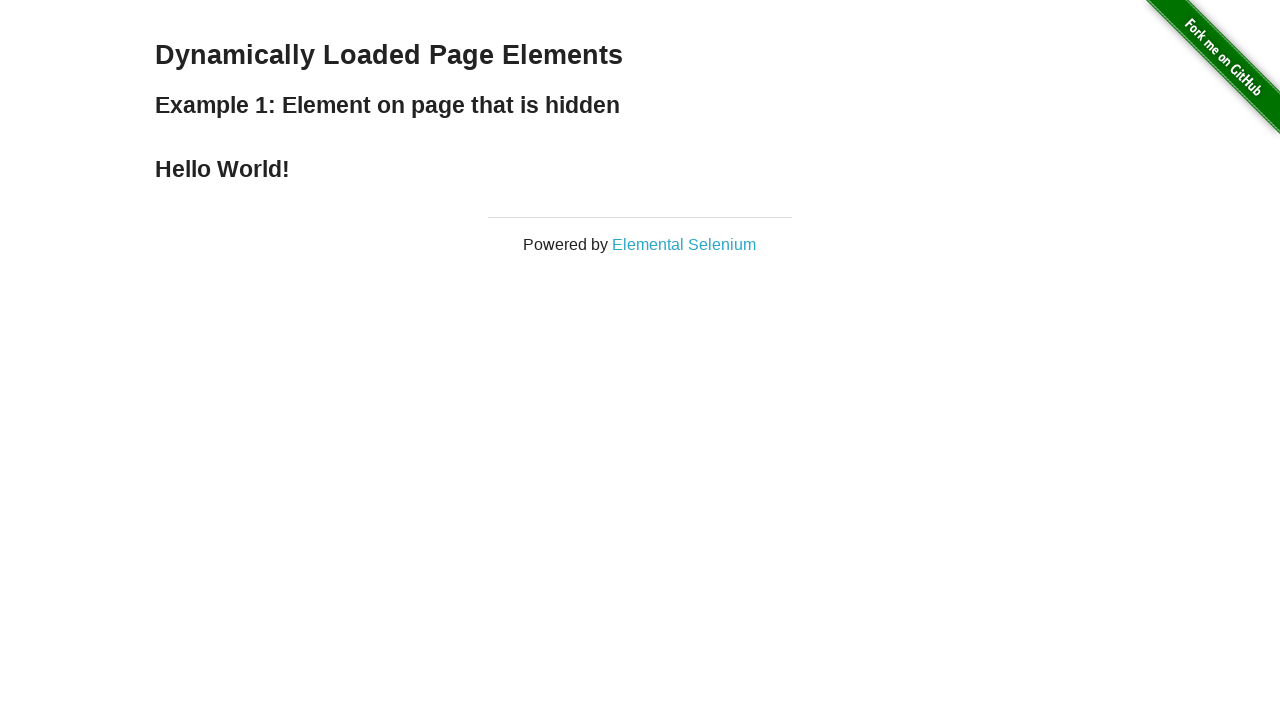